Tests button click functionality by clicking a button and verifying the dynamic message that appears

Starting URL: https://demoqa.com/buttons

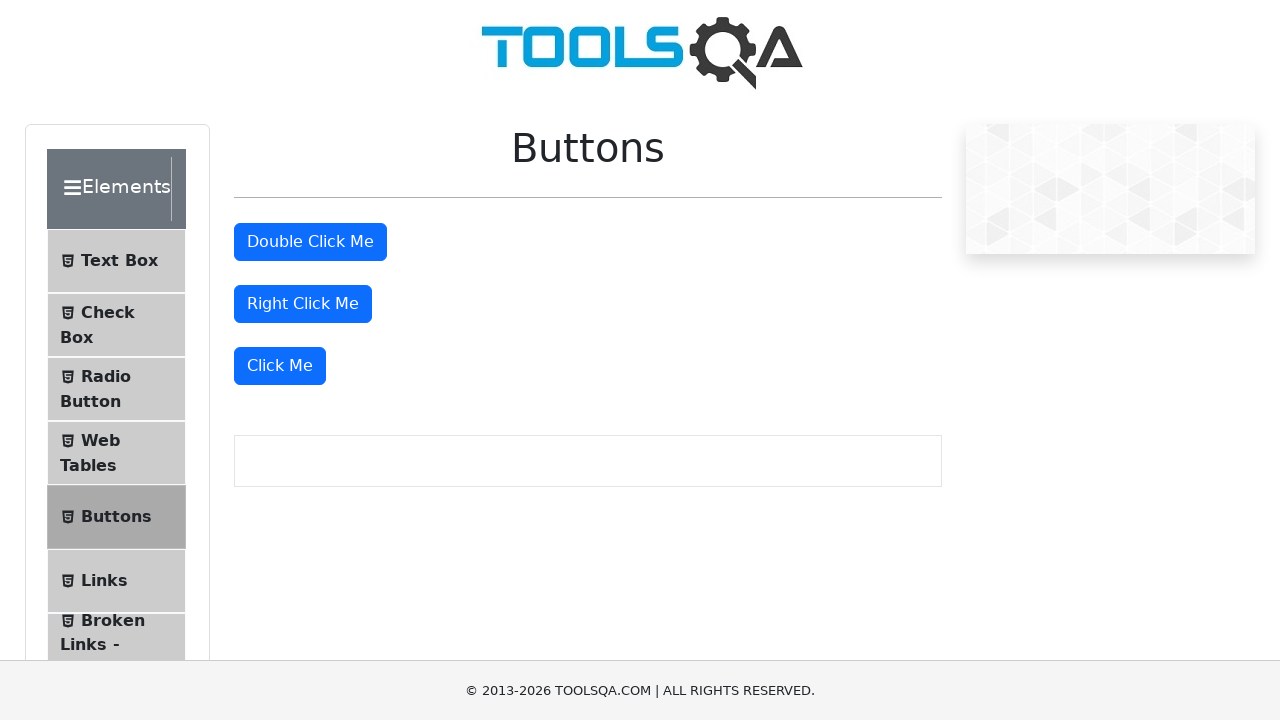

Clicked the 'Click Me' button at (280, 366) on xpath=//button[text()='Click Me']
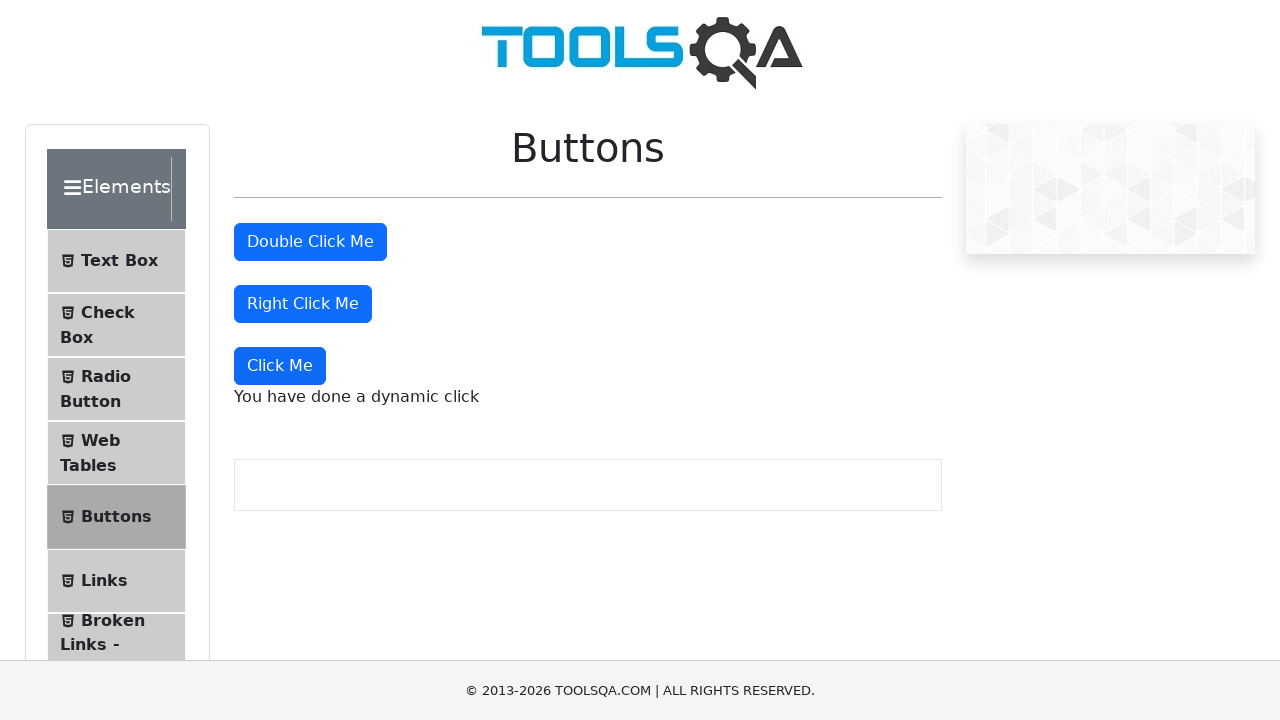

Dynamic click message element appeared
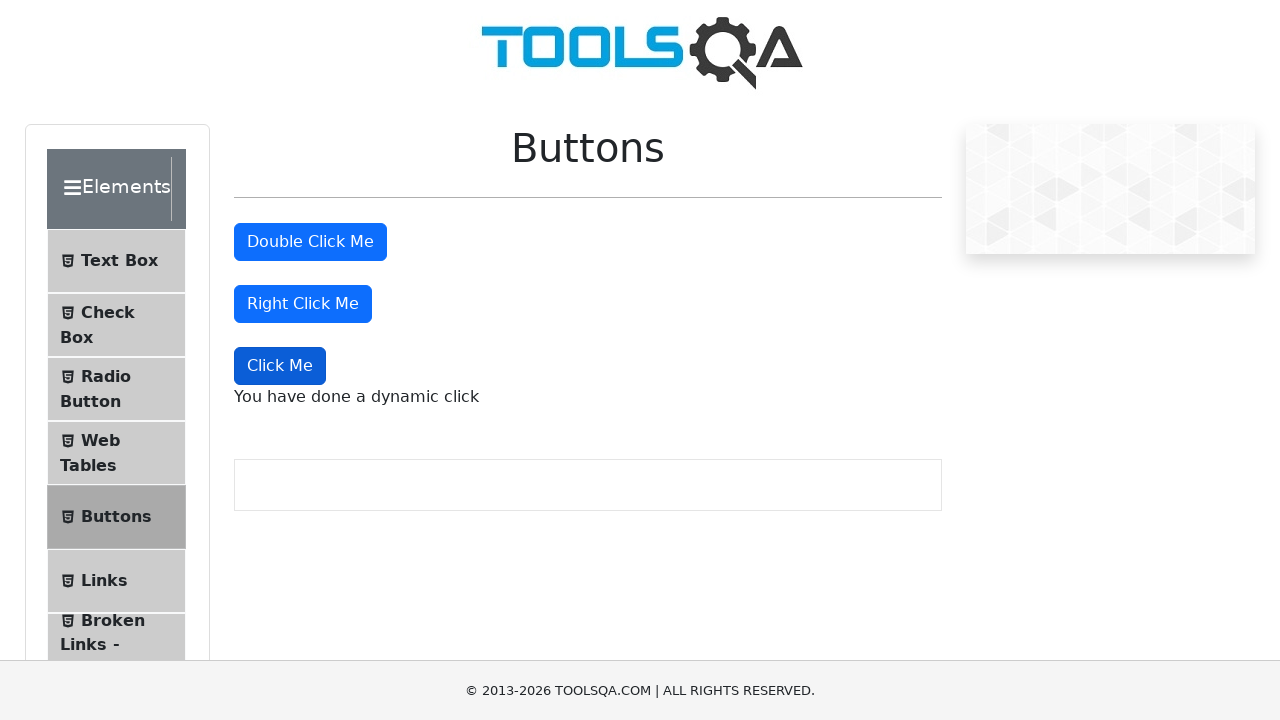

Verified dynamic message contains 'dynamic click' text
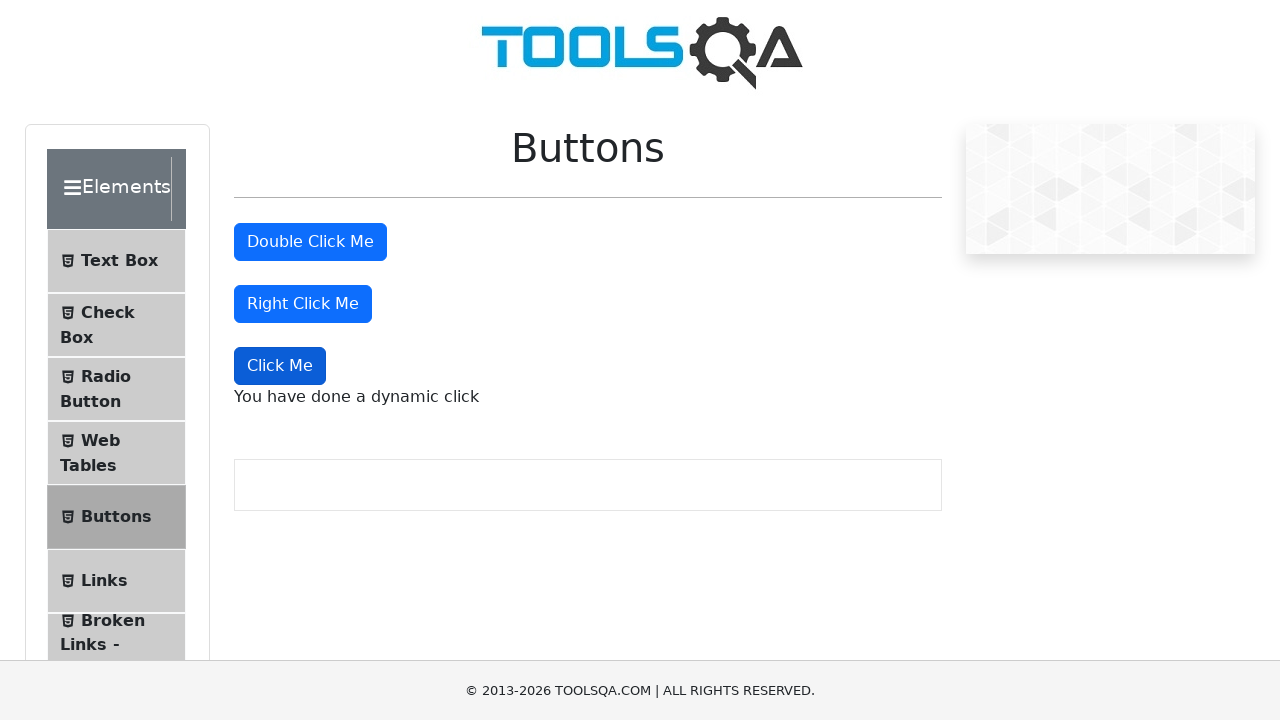

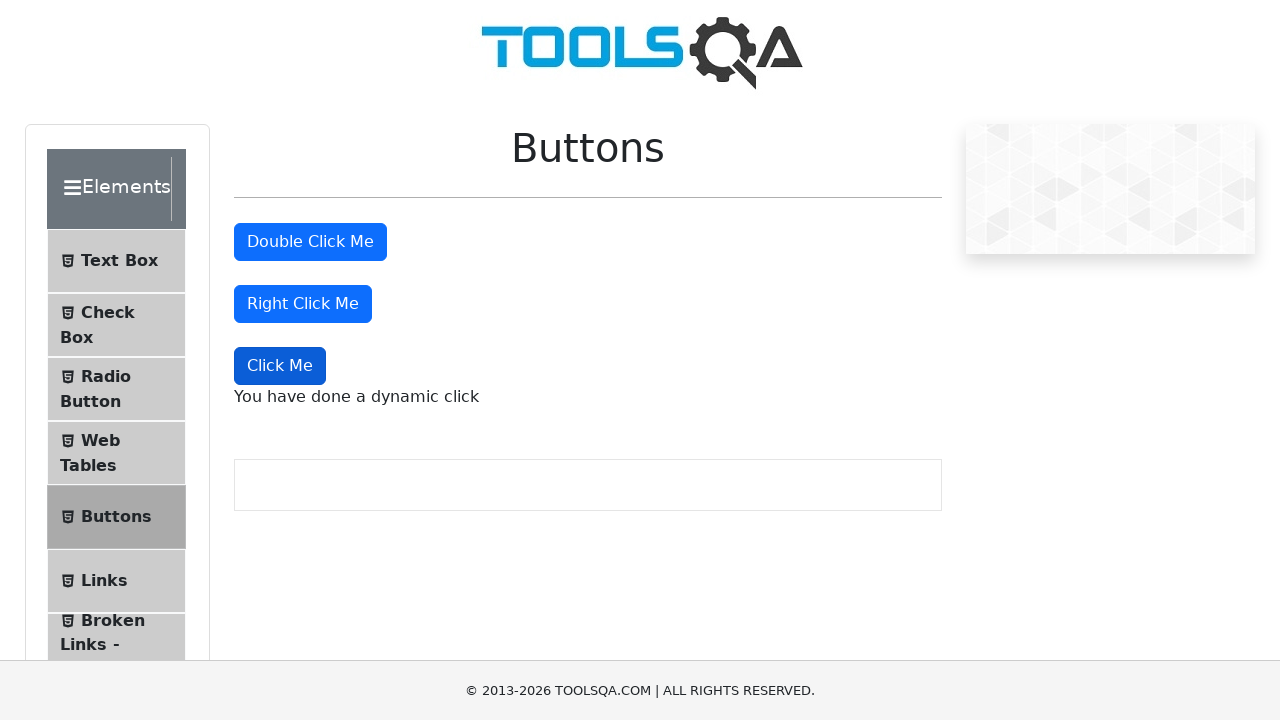